Tests radio button functionality by clicking a randomly selected radio button from a group of radio buttons on the page.

Starting URL: https://codenboxautomationlab.com/practice/

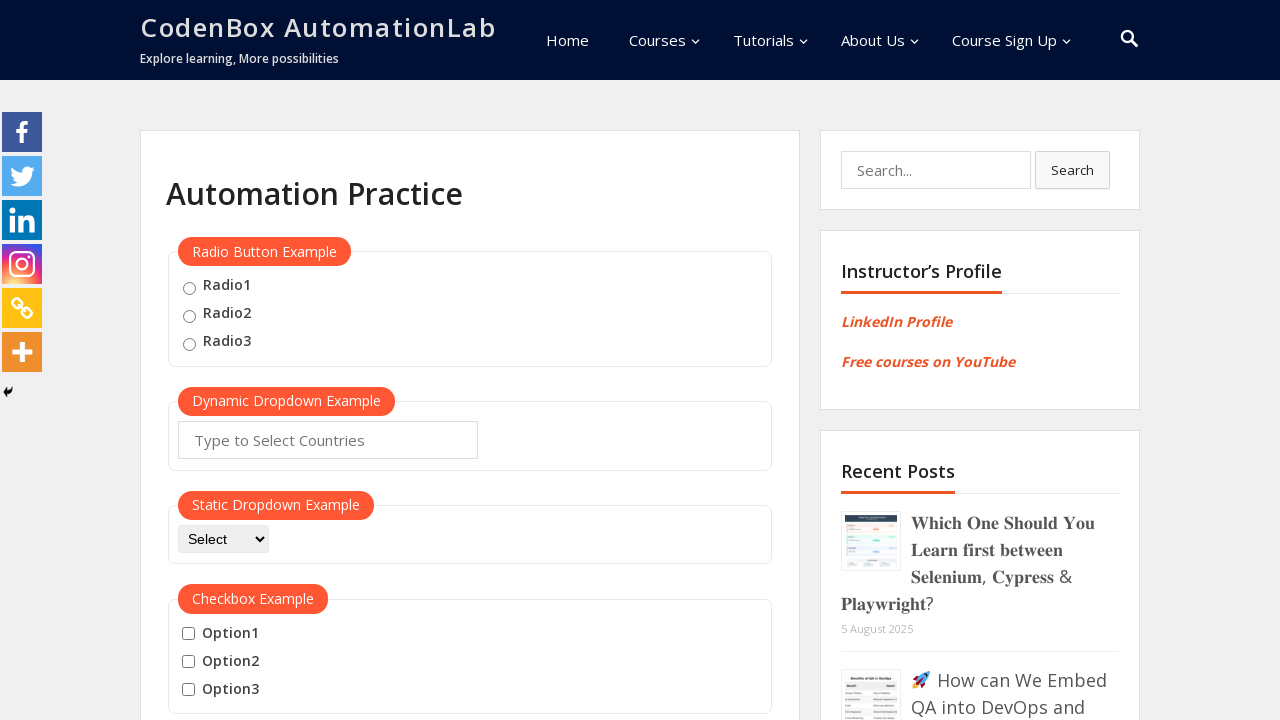

Waited for radio buttons to be present on the page
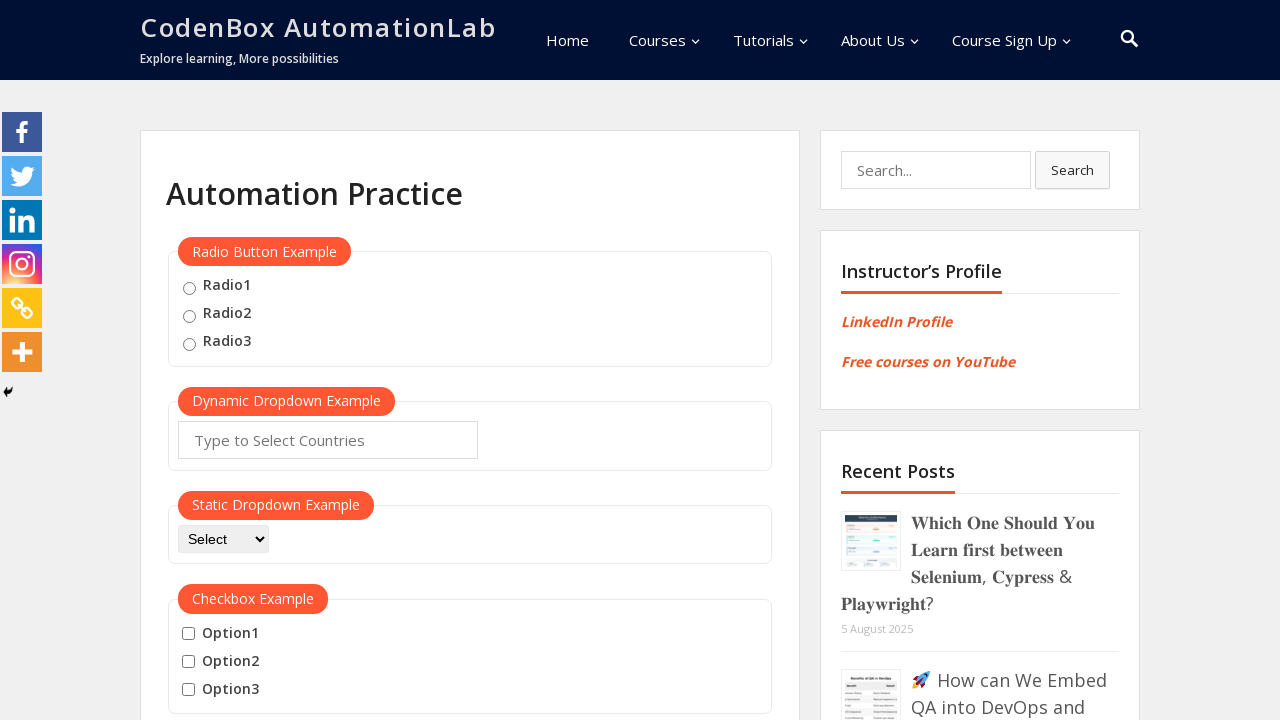

Located all radio button elements on the page
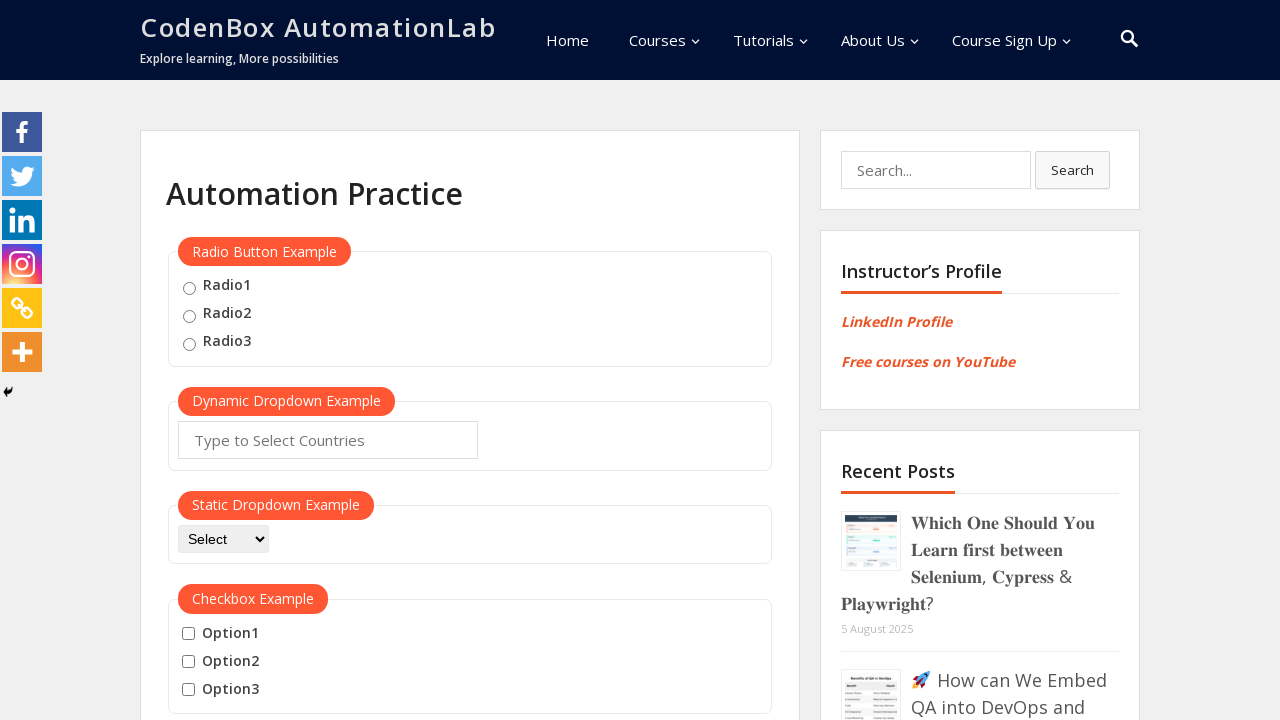

Clicked the second radio button from the group at (189, 316) on .radioButton >> nth=1
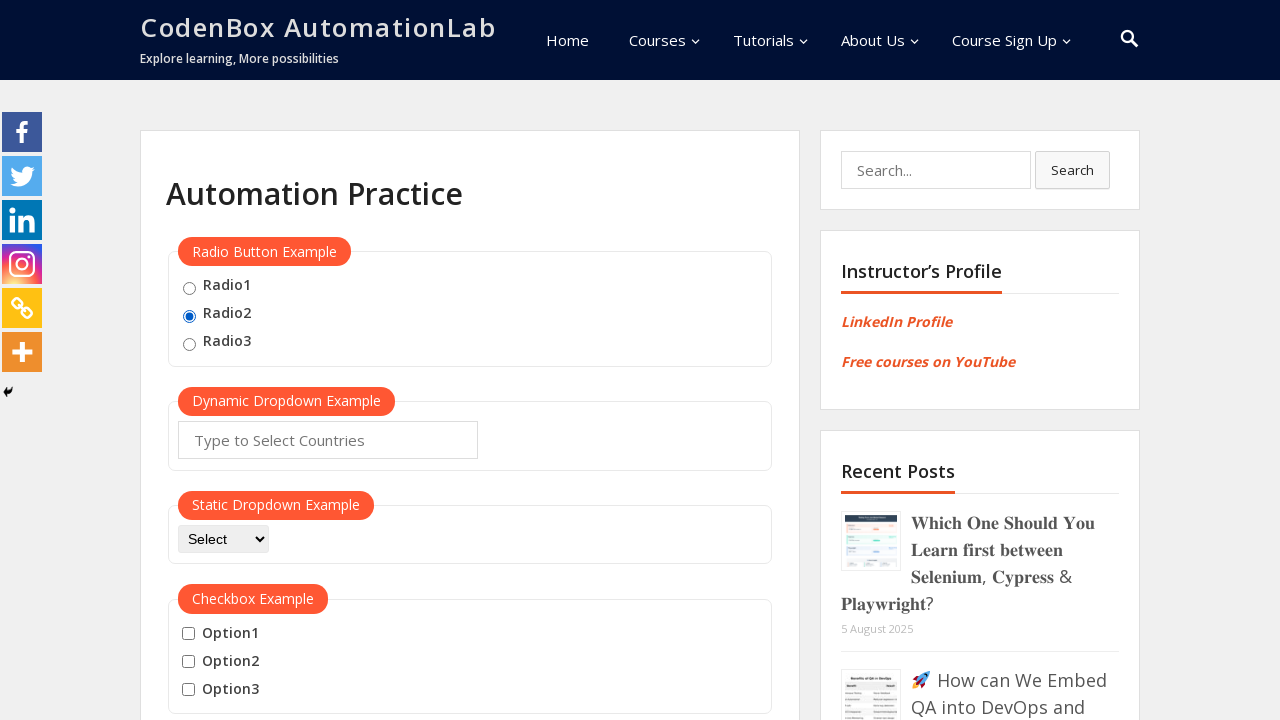

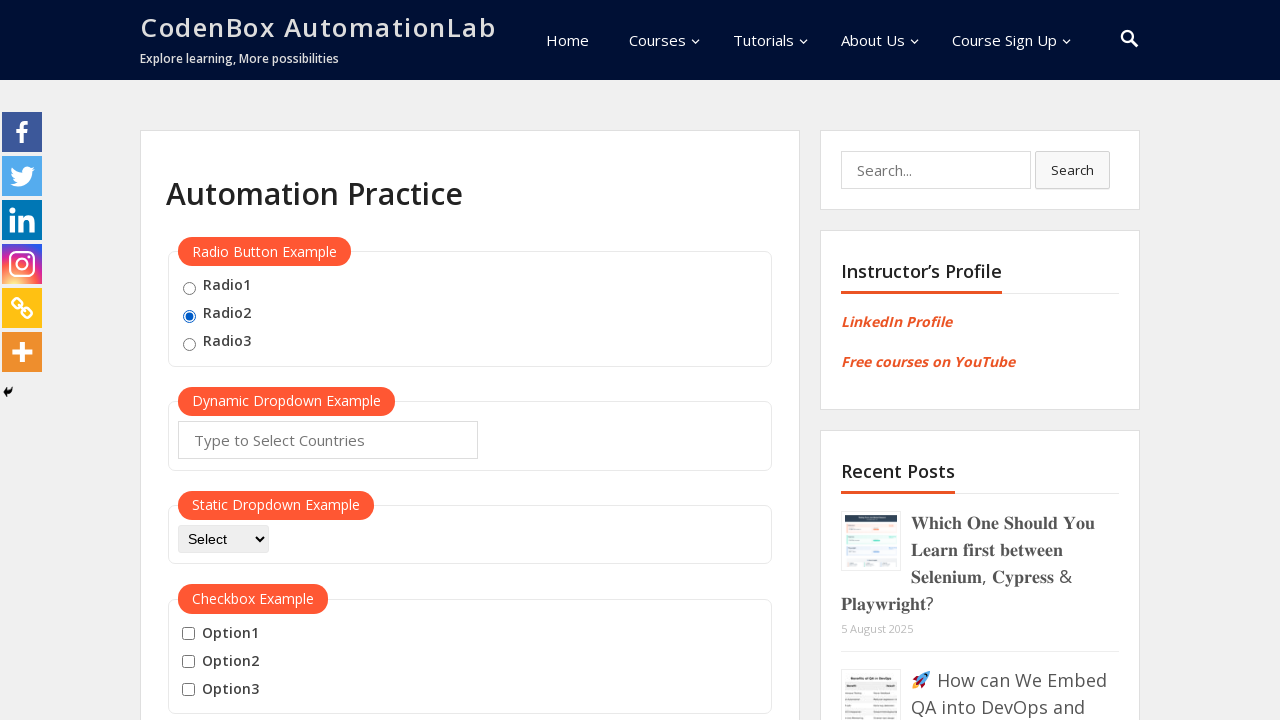